Tests the sorting functionality of a product table by clicking the column header and verifying the sort order, then navigates through pagination to find a specific item (Rice) and verify its price is displayed.

Starting URL: https://rahulshettyacademy.com/greenkart/#/offers

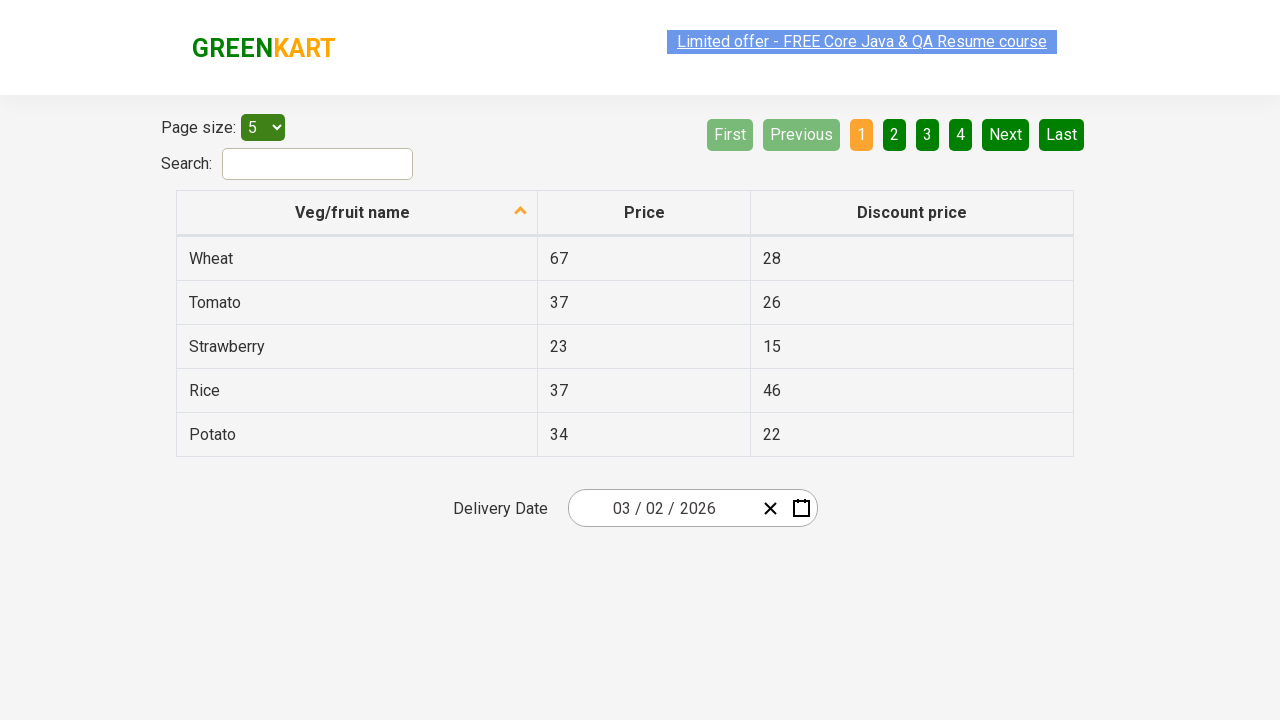

Clicked first column header to sort product table at (357, 213) on xpath=//tr/th[1]
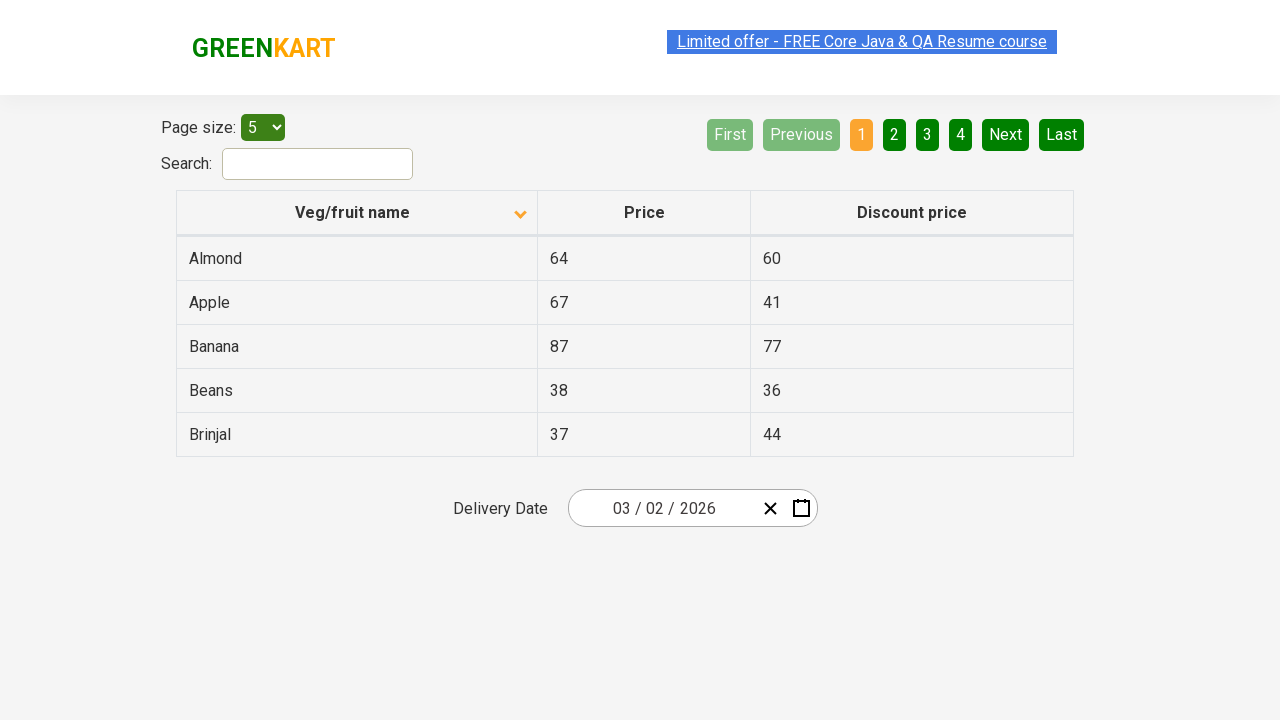

Table data loaded and first column cells are visible
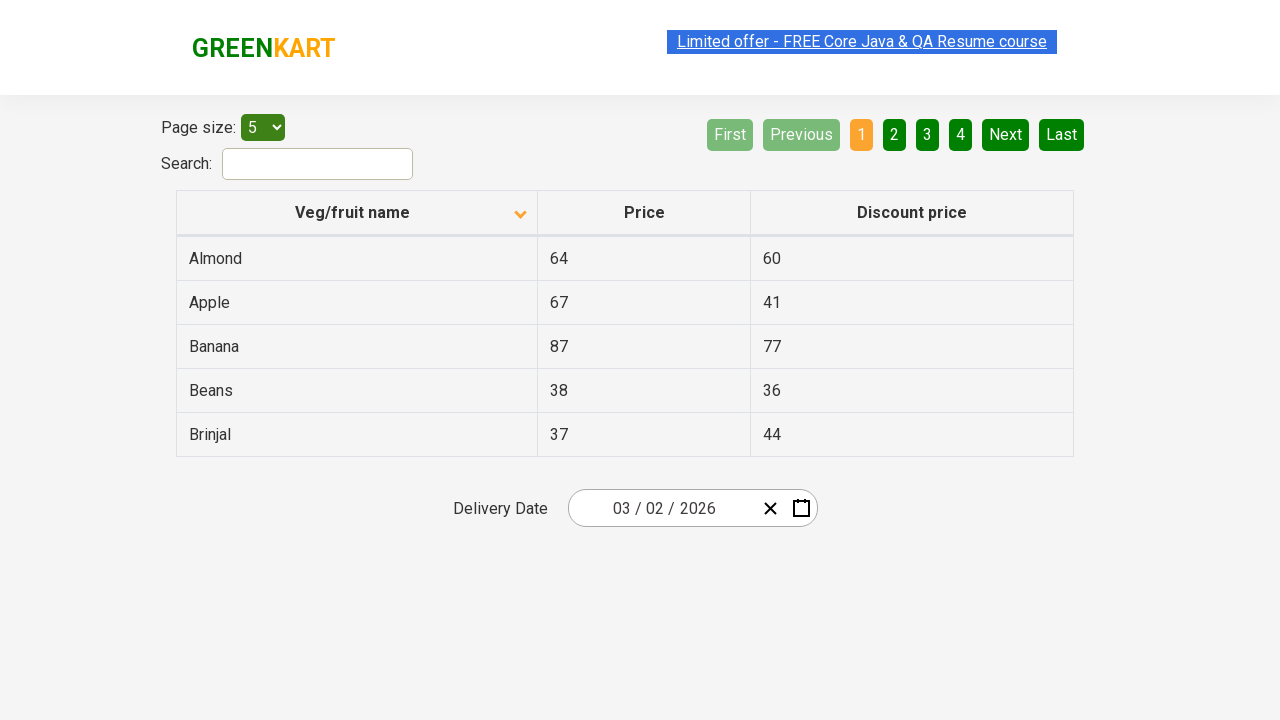

Verified that product table is sorted in ascending order
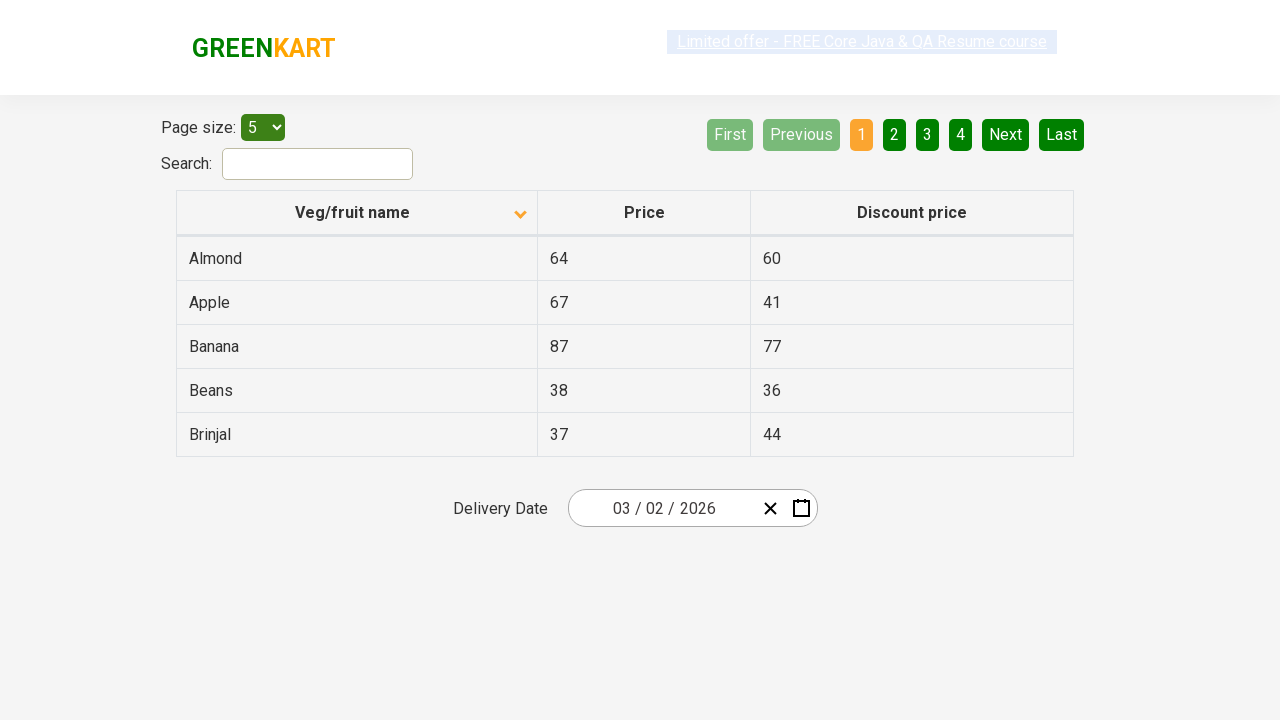

Clicked next page button to navigate to next page of products at (1006, 134) on [aria-label='Next']
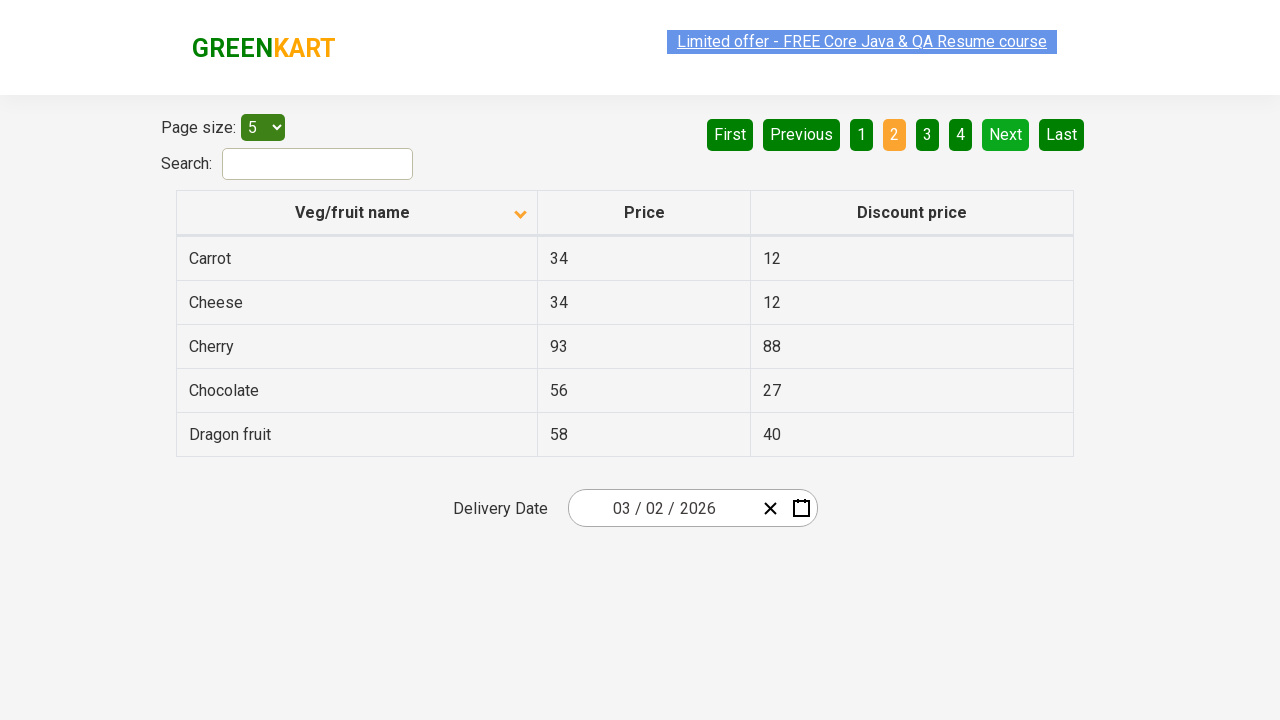

Waited for page update after navigation
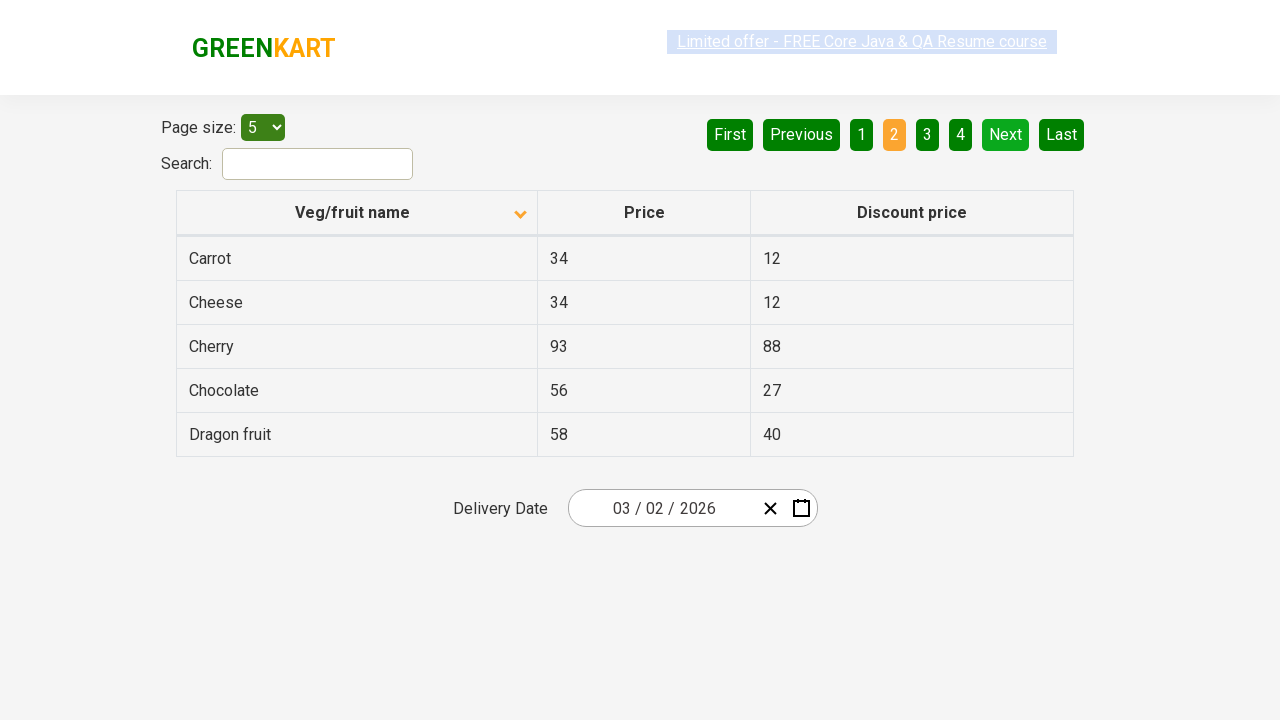

Clicked next page button to navigate to next page of products at (1006, 134) on [aria-label='Next']
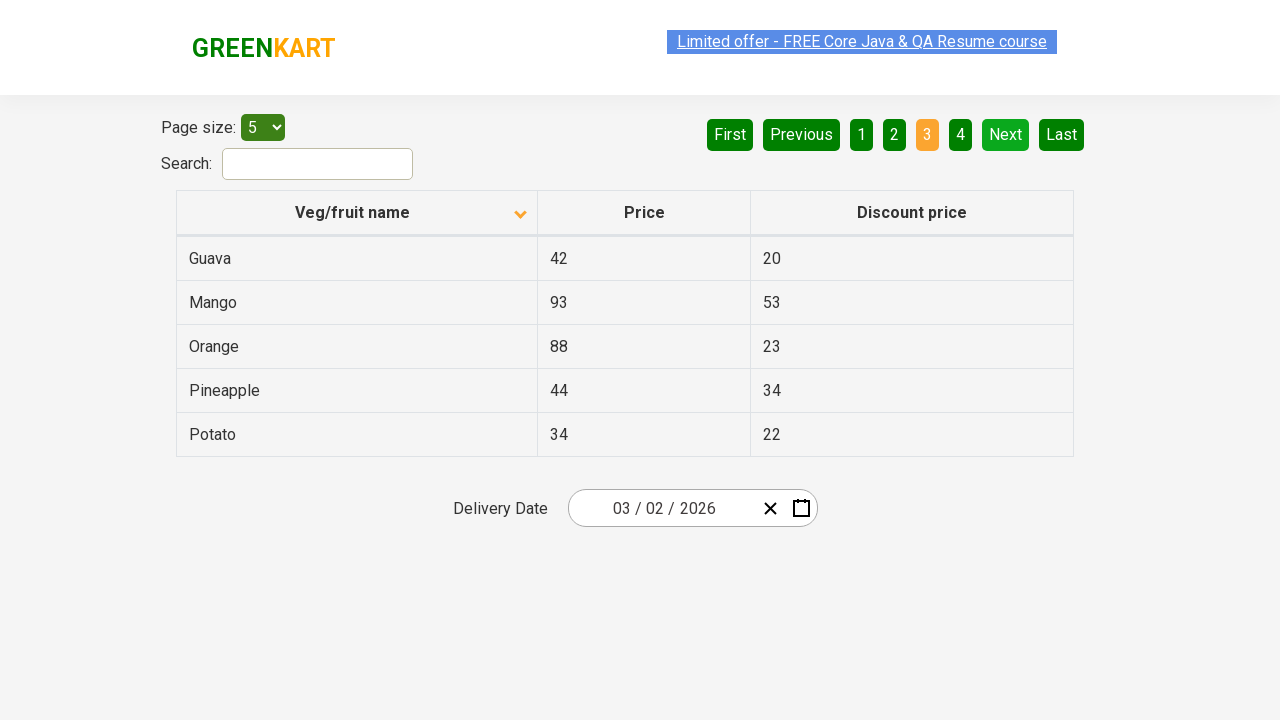

Waited for page update after navigation
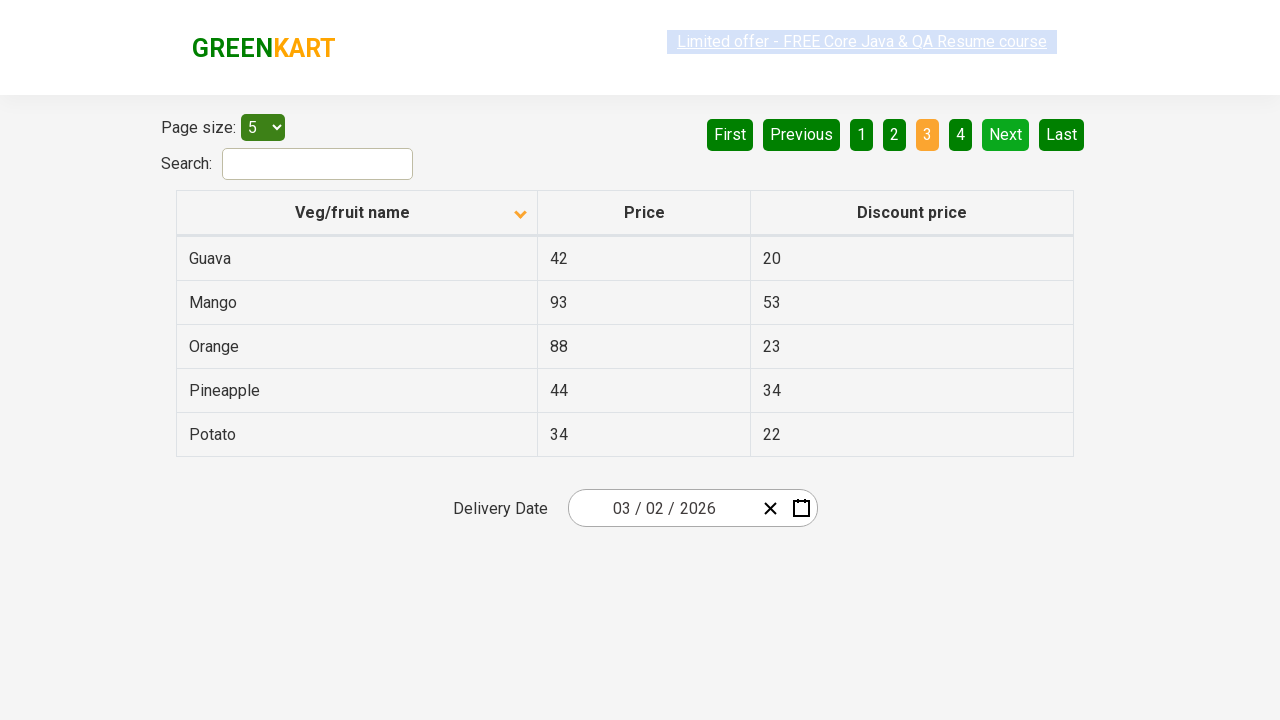

Clicked next page button to navigate to next page of products at (1006, 134) on [aria-label='Next']
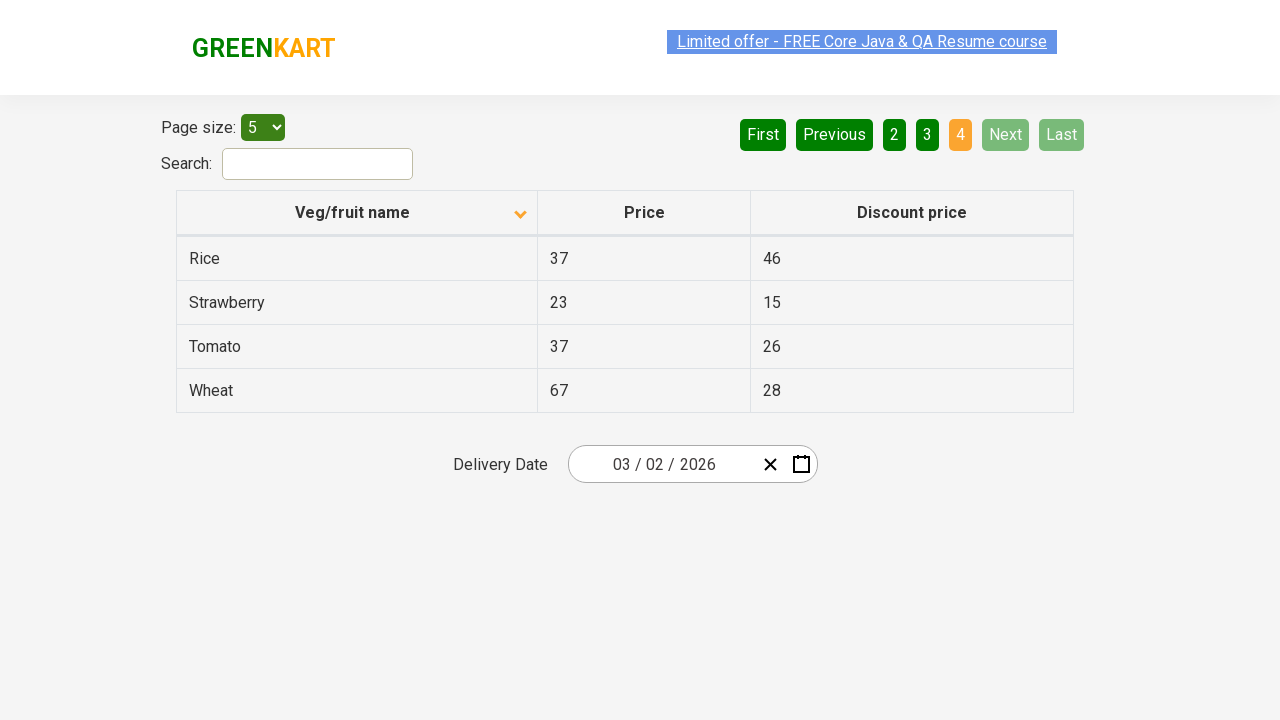

Waited for page update after navigation
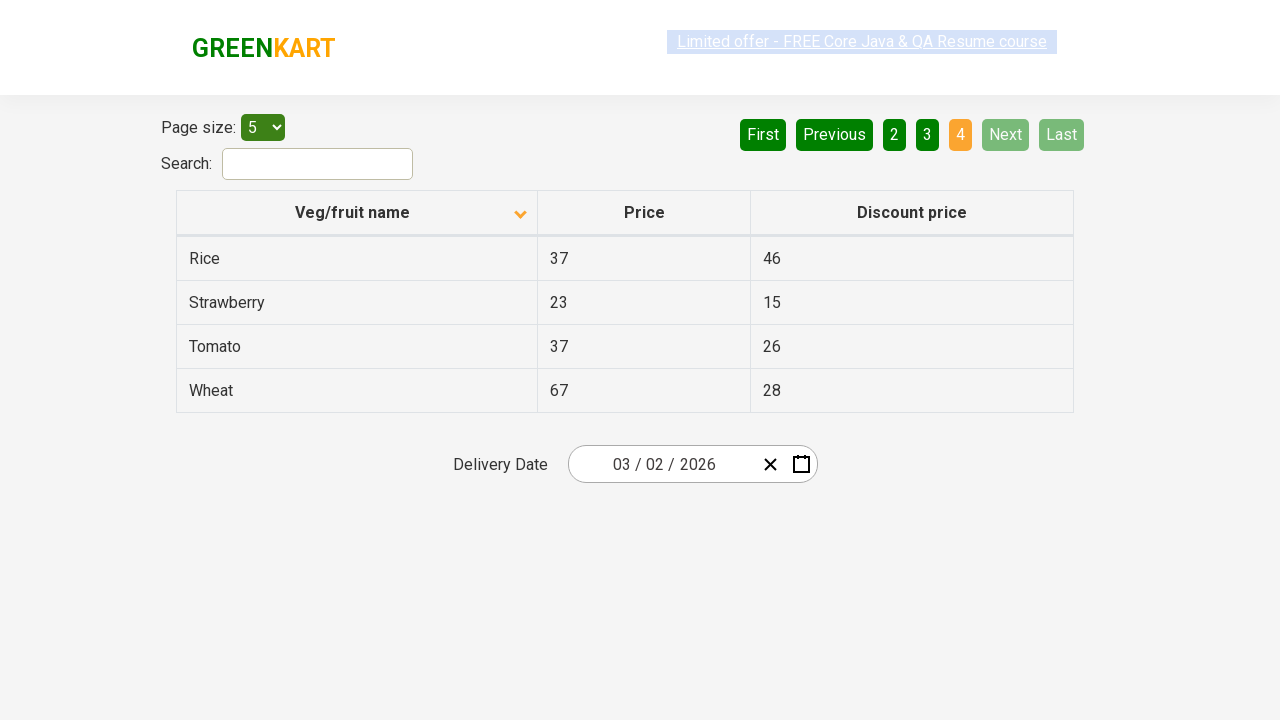

Found Rice item in product table with price: 37
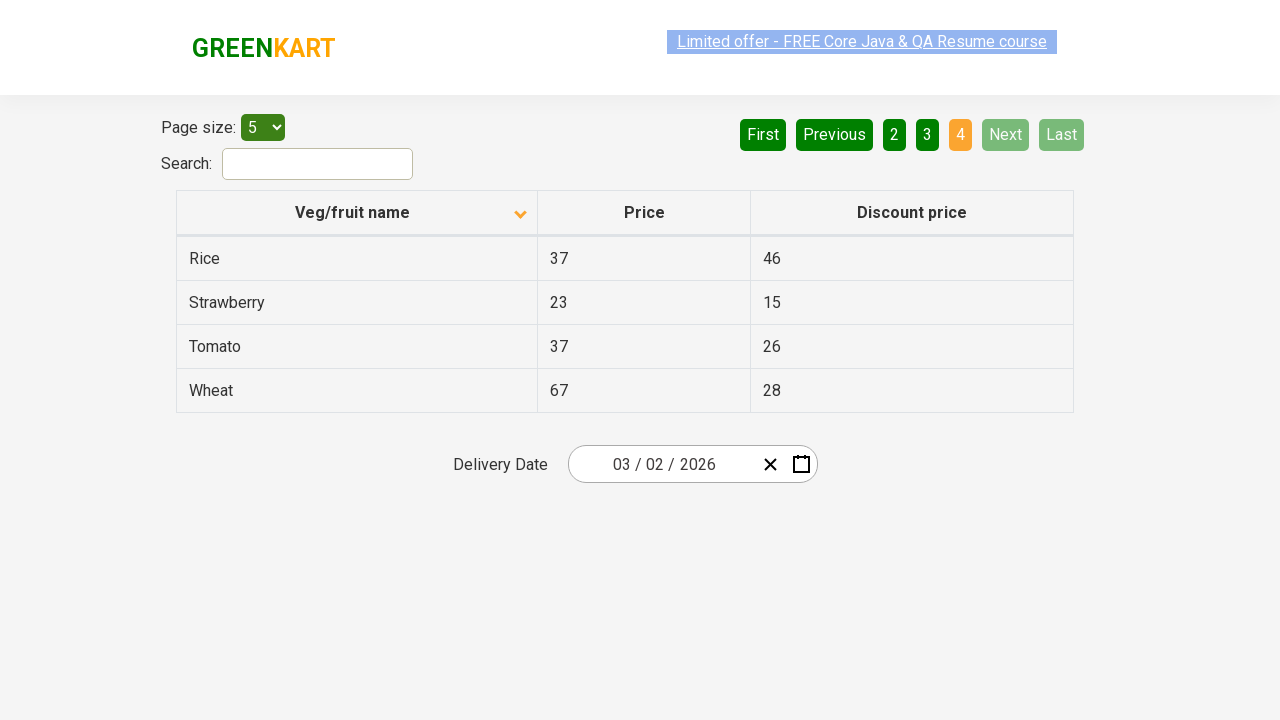

Confirmed that Rice item was successfully found in the product table
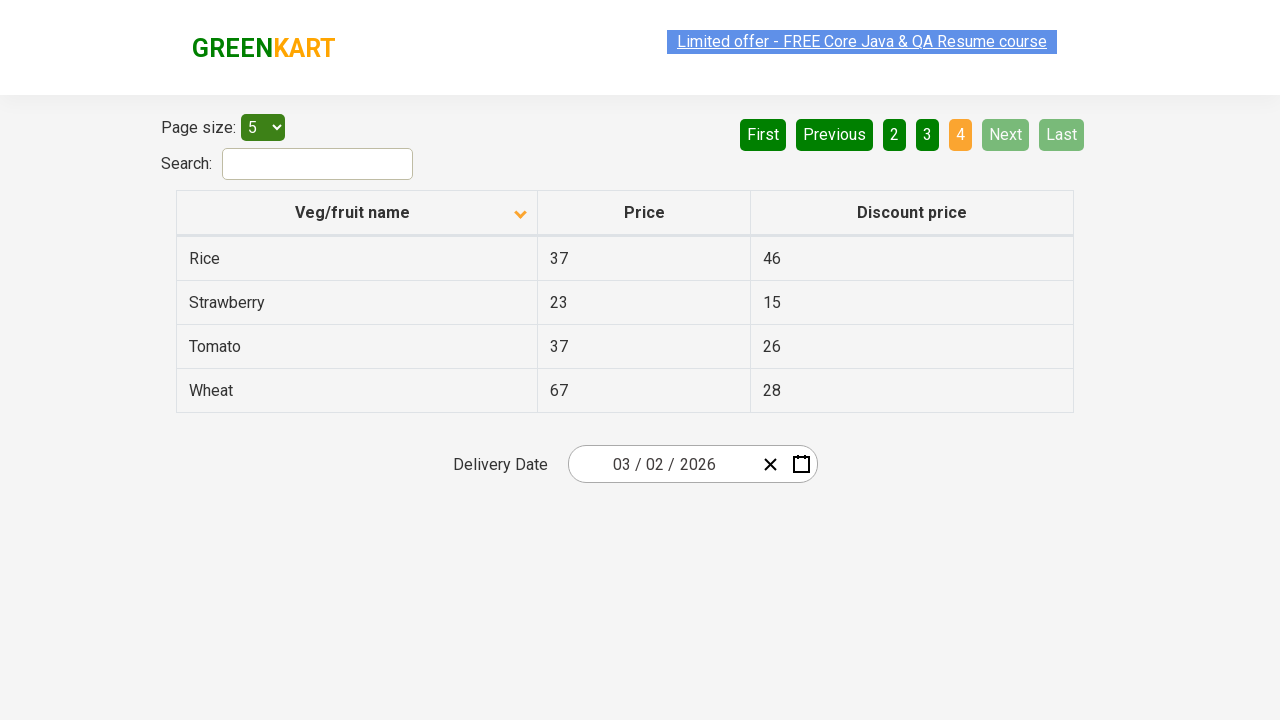

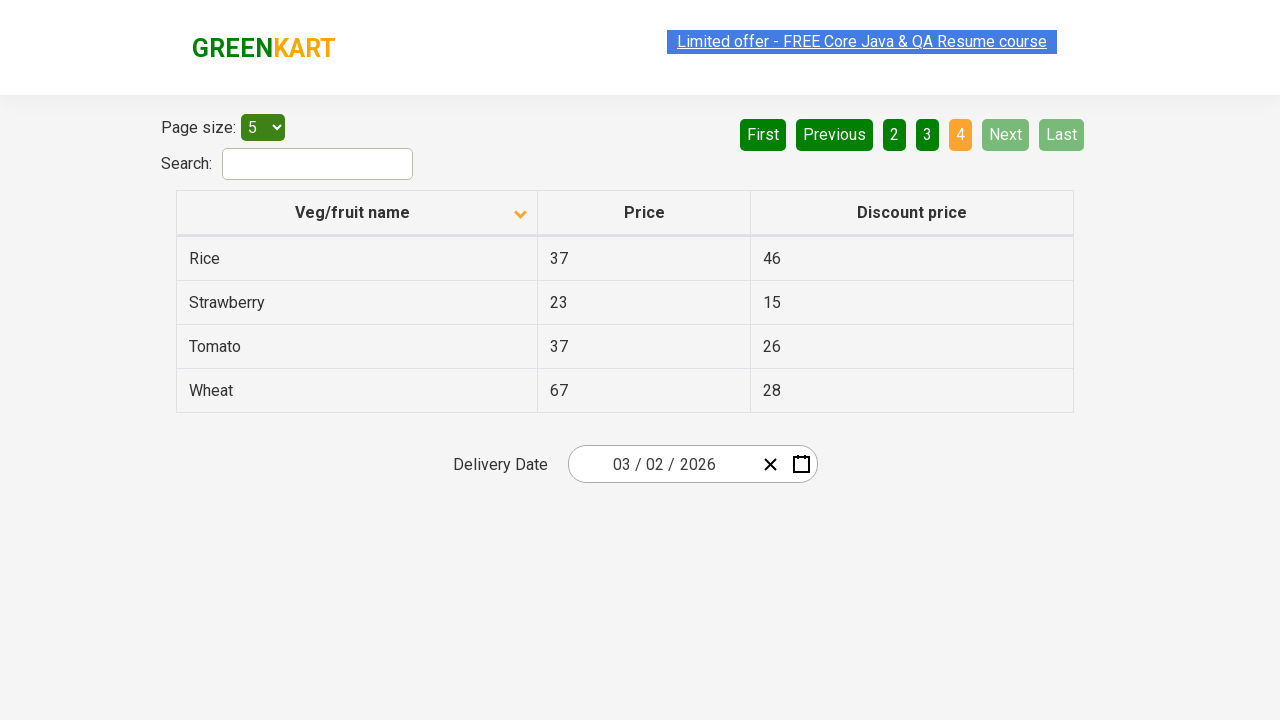